Navigates to a YouTube channel's videos page and scrolls through the entire page to load all video content using infinite scroll

Starting URL: https://www.youtube.com/@mkbhd/videos

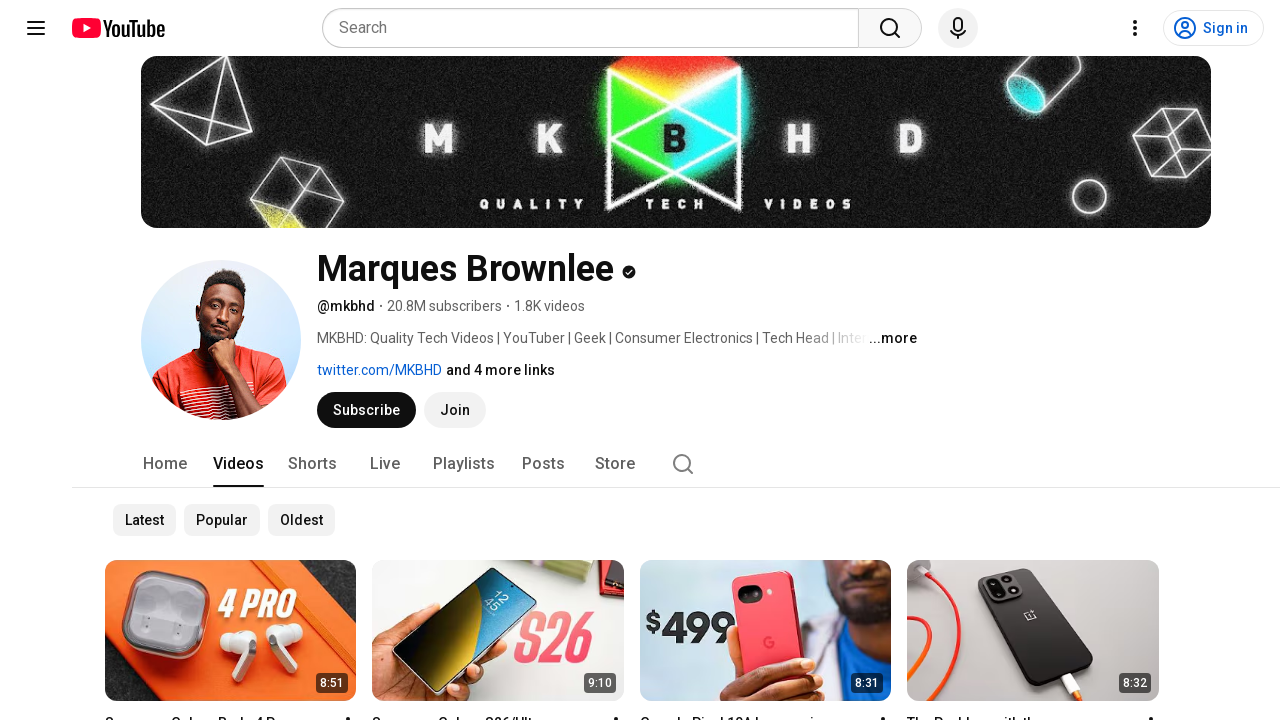

Waited for channel details to load
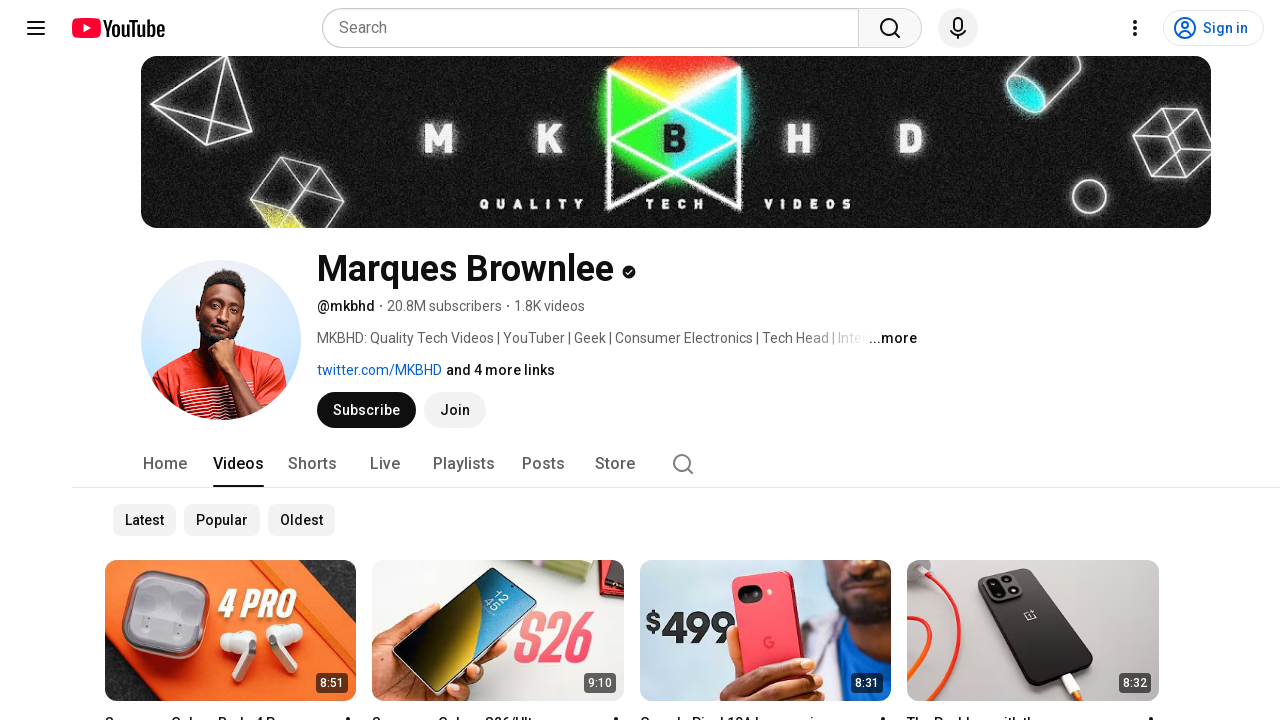

Retrieved initial scroll height
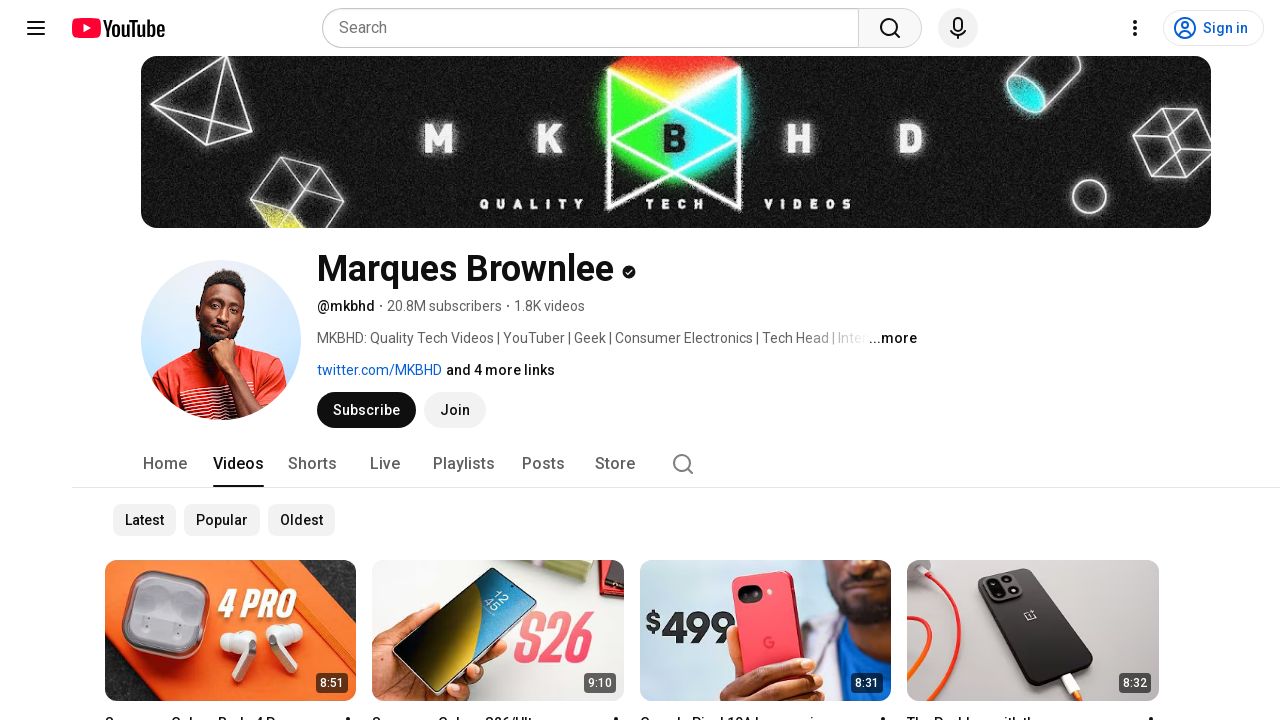

Scrolled to bottom of page
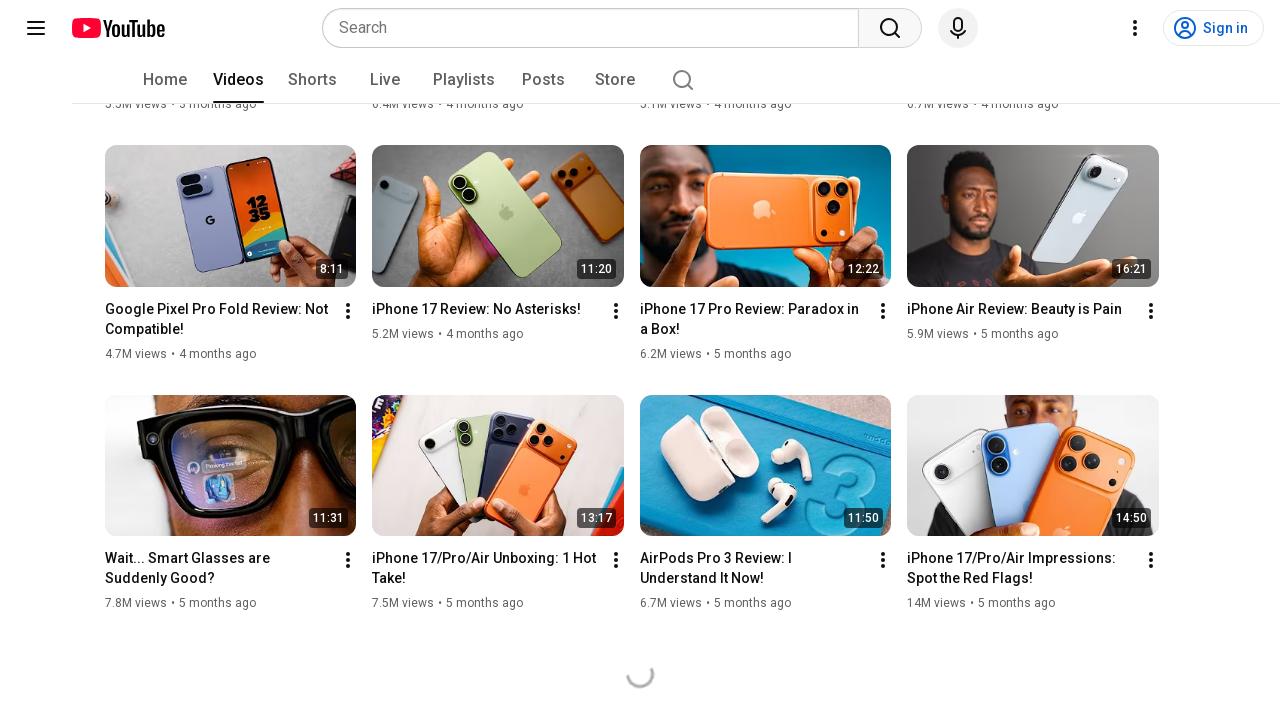

Waited for new content to load
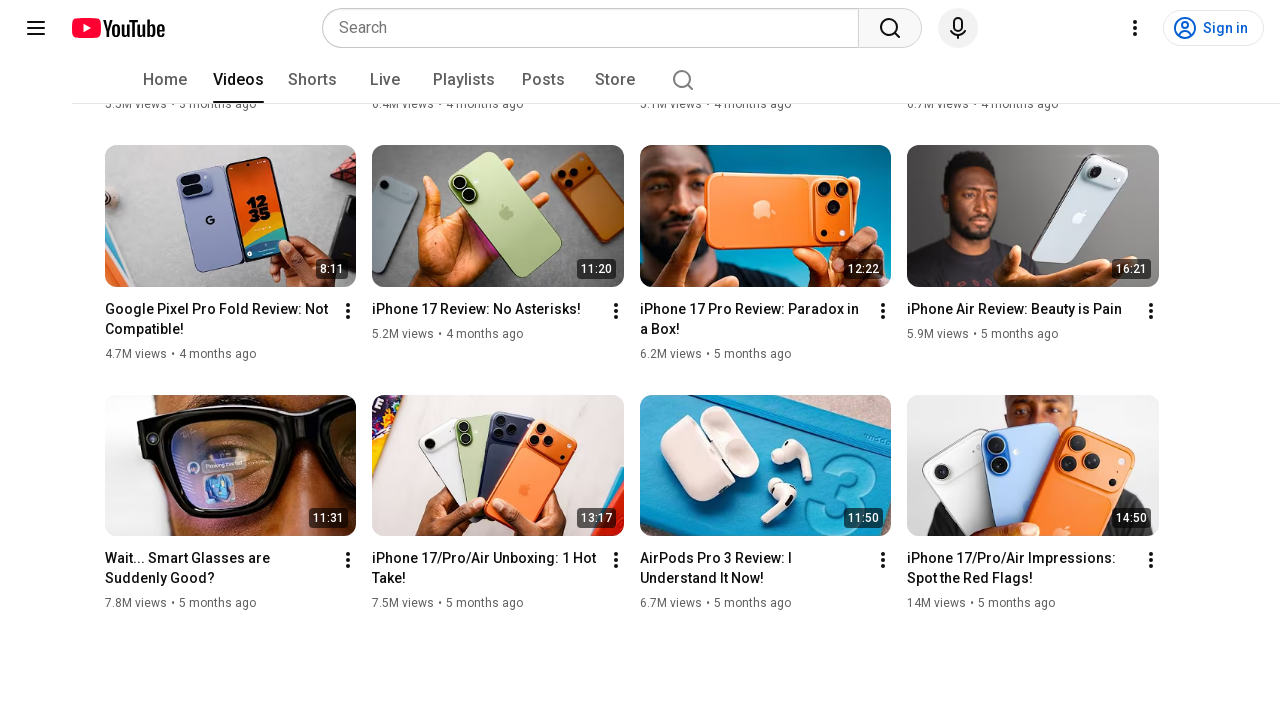

Retrieved updated scroll height
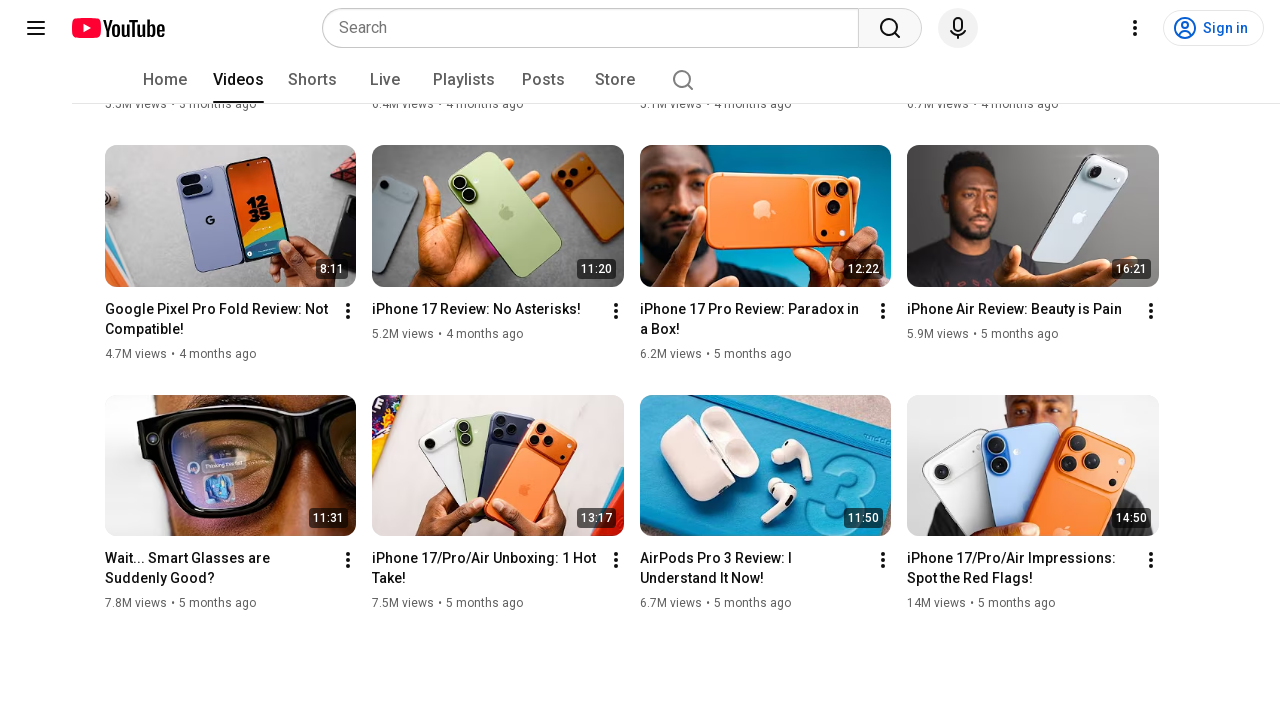

Reached bottom of page - no more videos to load
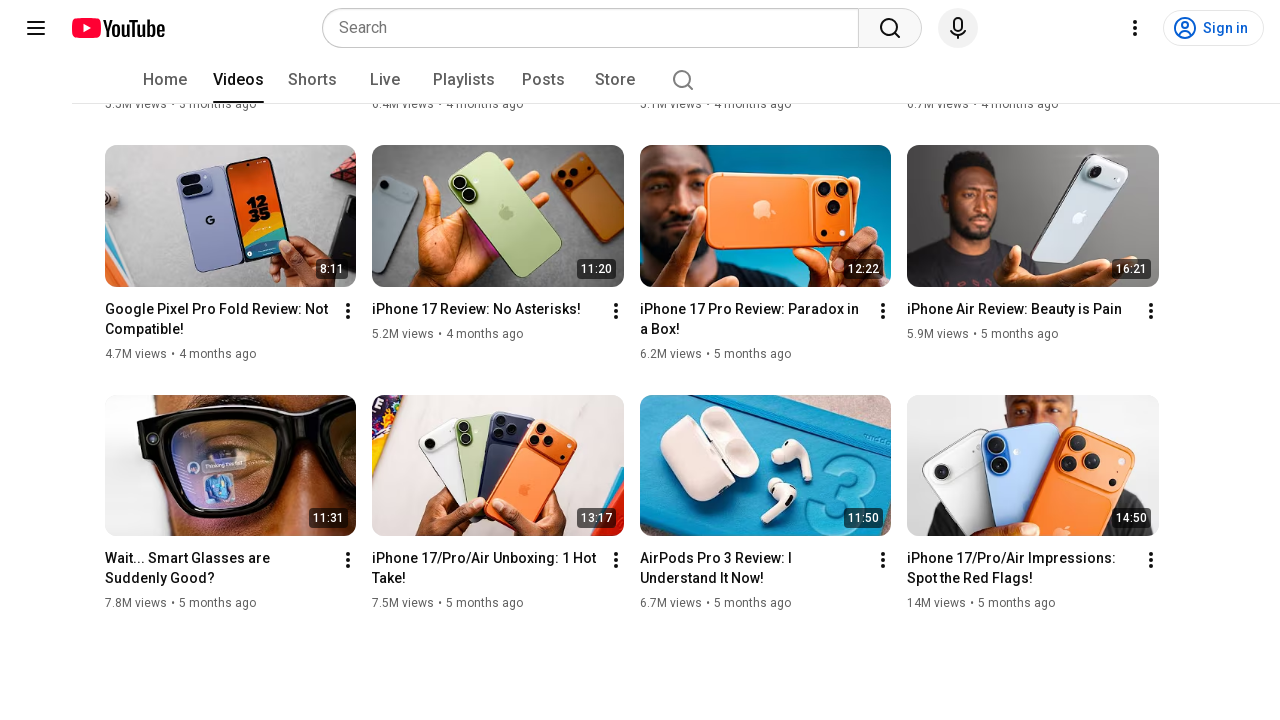

Verified video title links are present on page
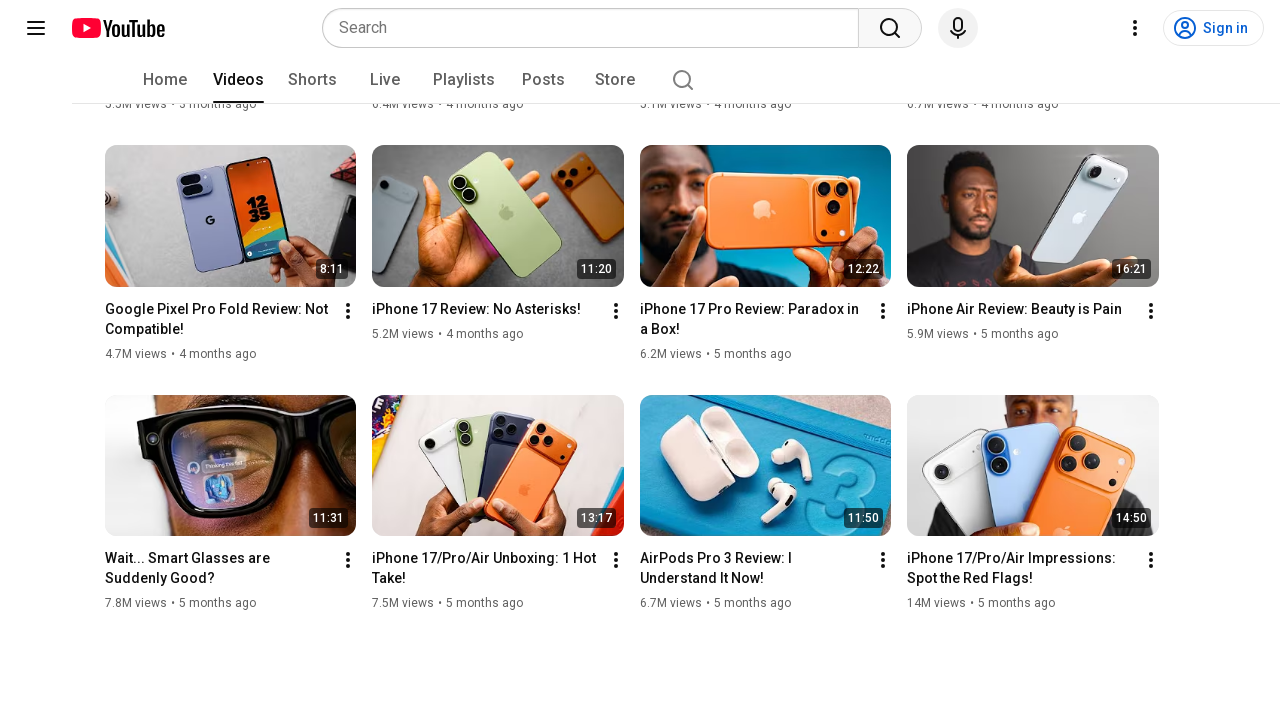

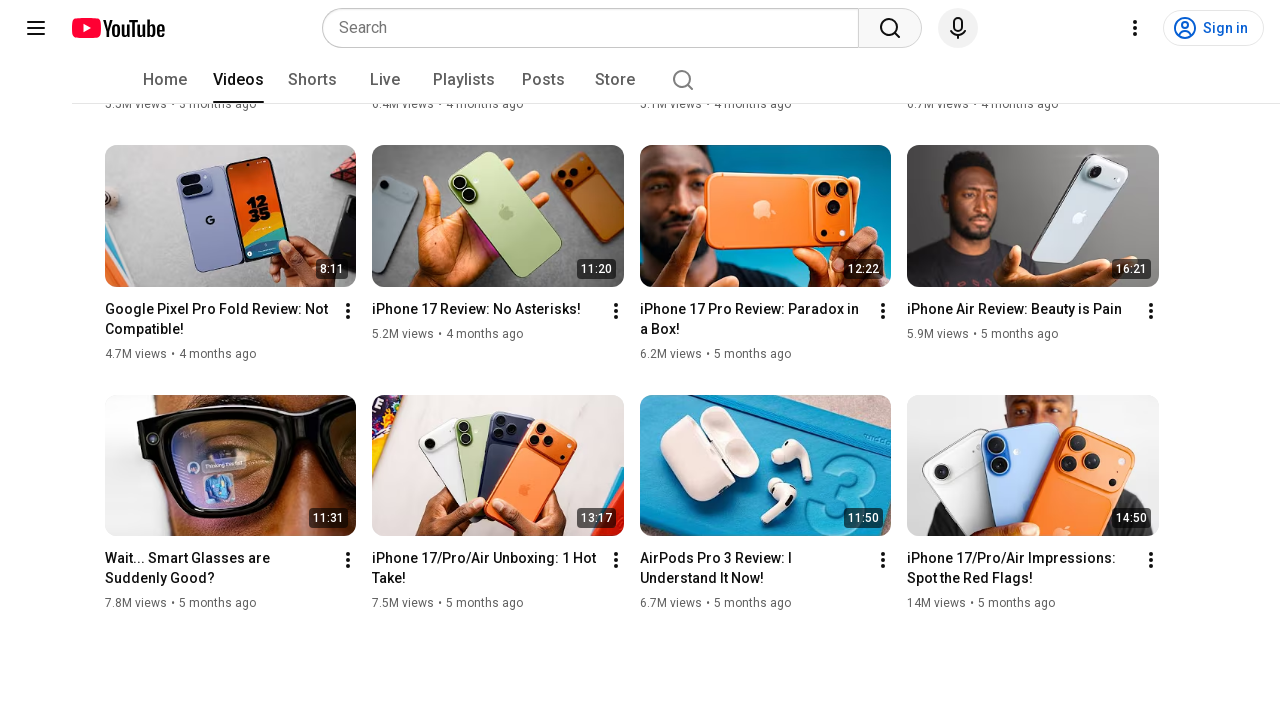